Tests radio button functionality on DemoQA site by clicking Yes and Impressive radio buttons and verifying the selection messages, also verifies No radio is disabled

Starting URL: https://demoqa.com/

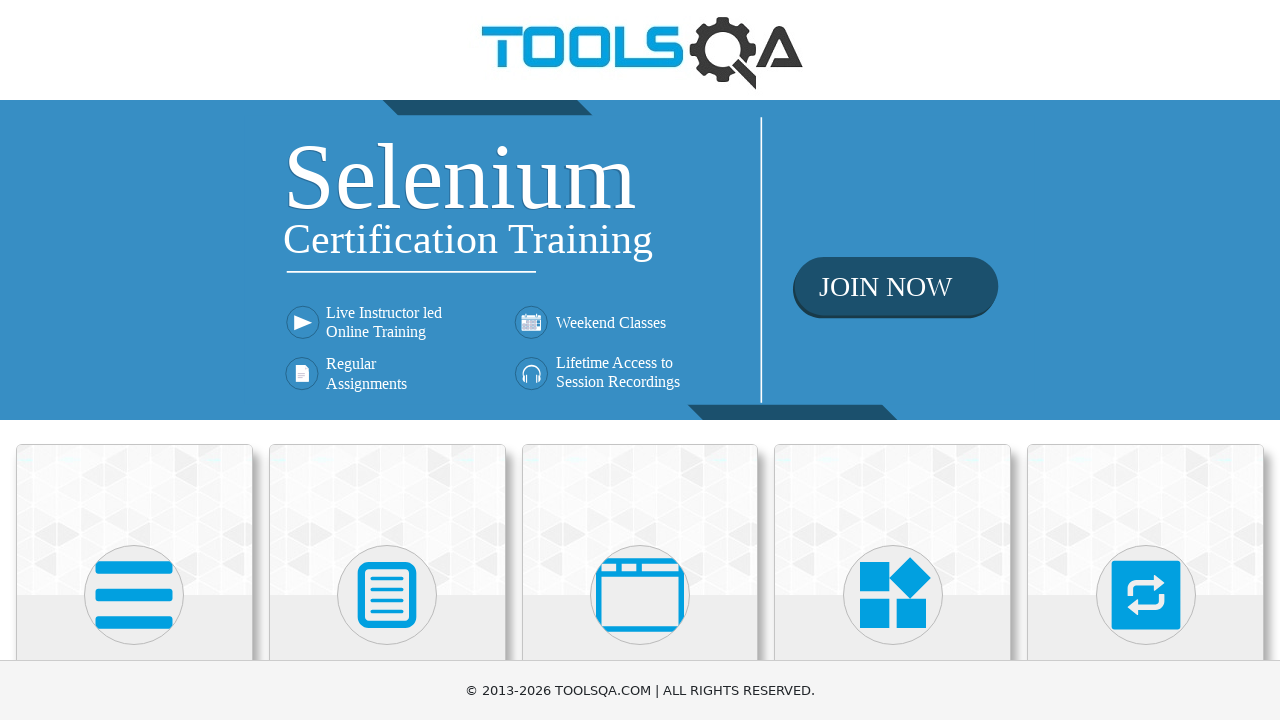

Clicked on Elements category card at (134, 520) on .category-cards .card:first-child
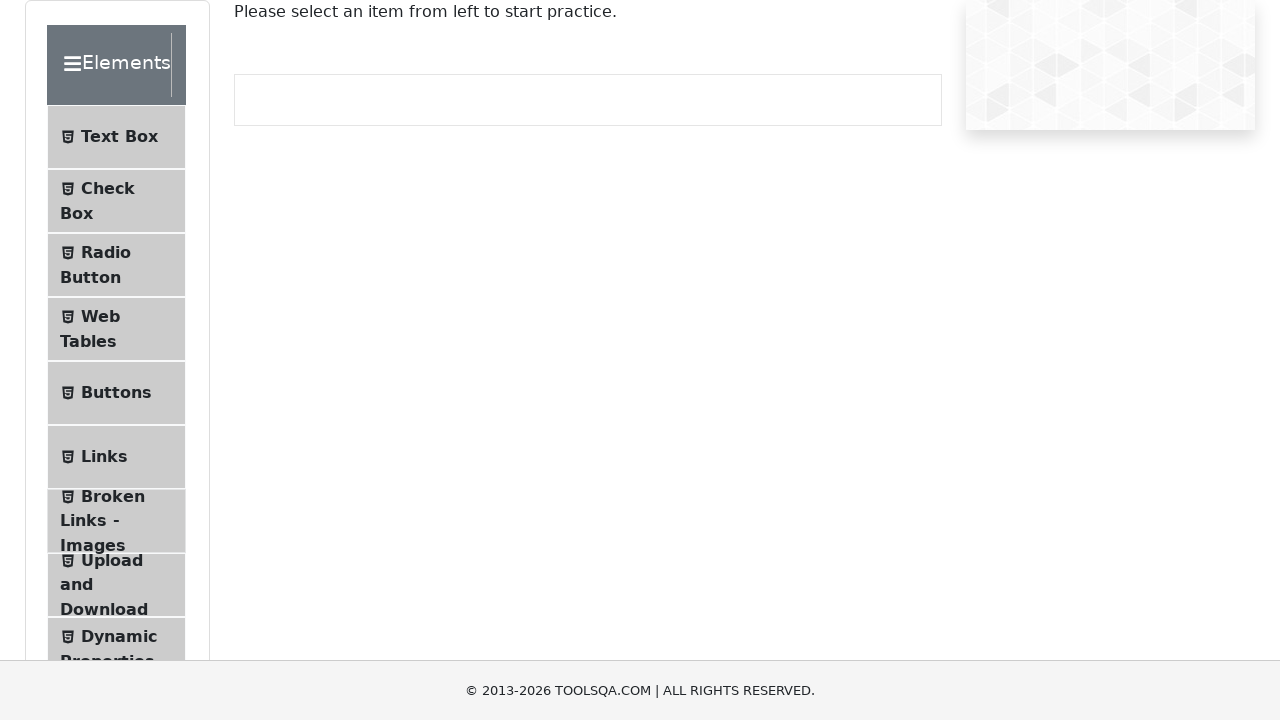

Clicked on Radio Button menu item at (106, 252) on text=Radio Button
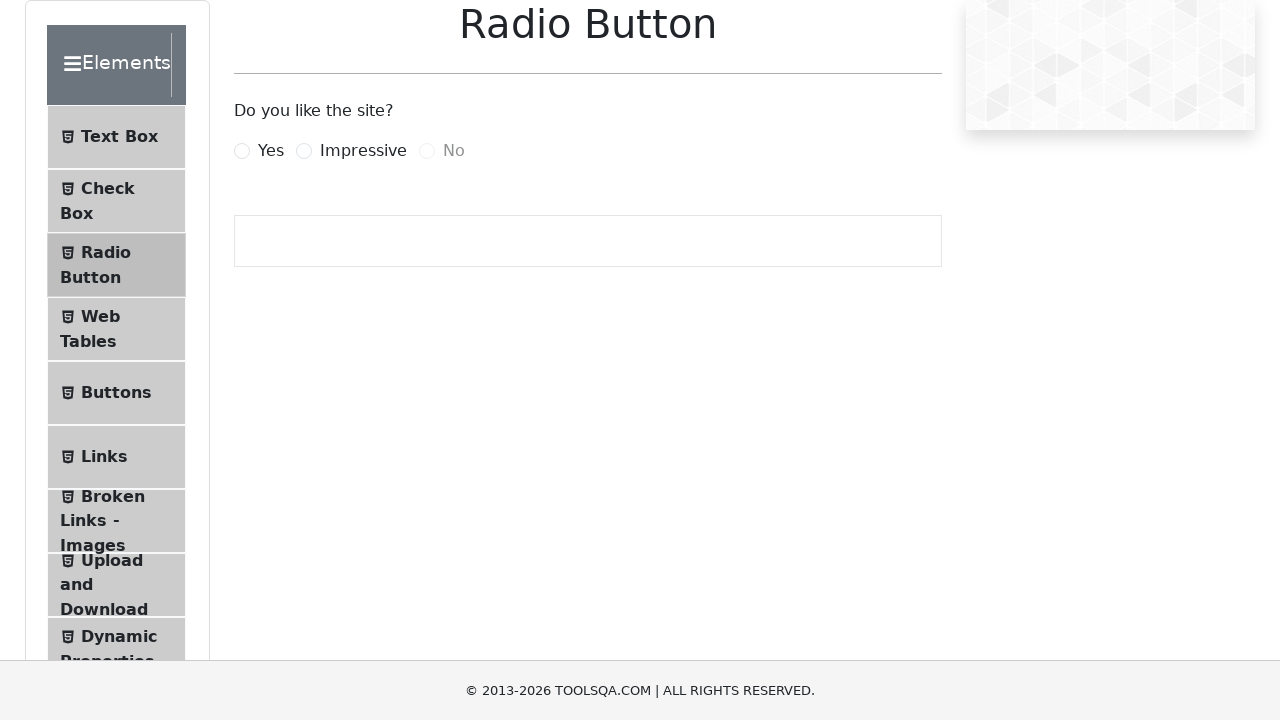

Clicked Yes radio button at (271, 151) on label[for='yesRadio']
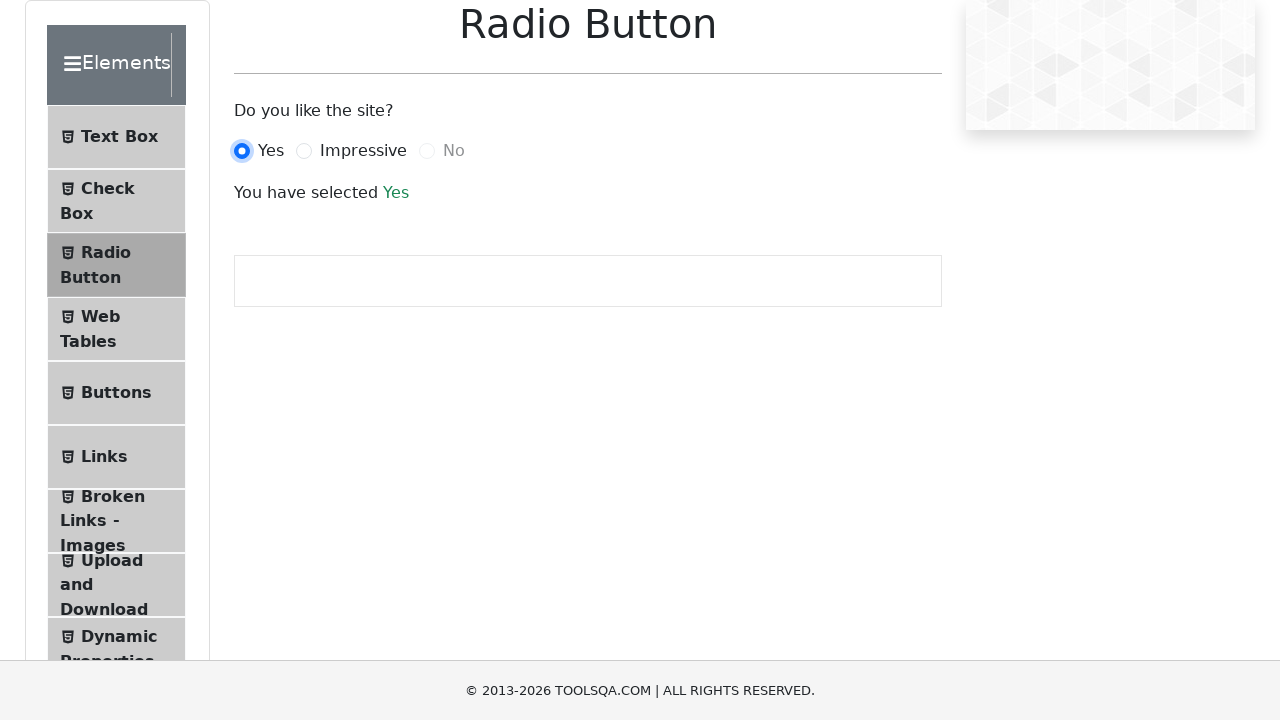

Verified 'You have selected Yes' message appeared
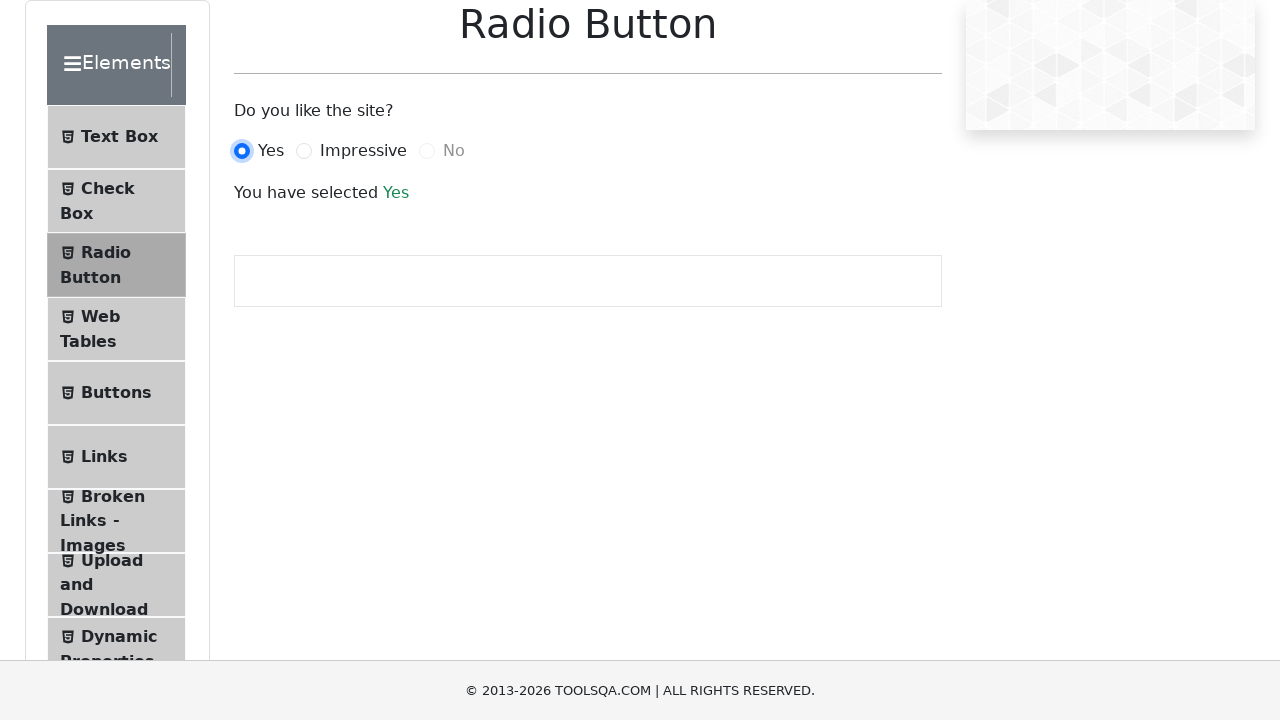

Clicked Impressive radio button at (363, 151) on label[for='impressiveRadio']
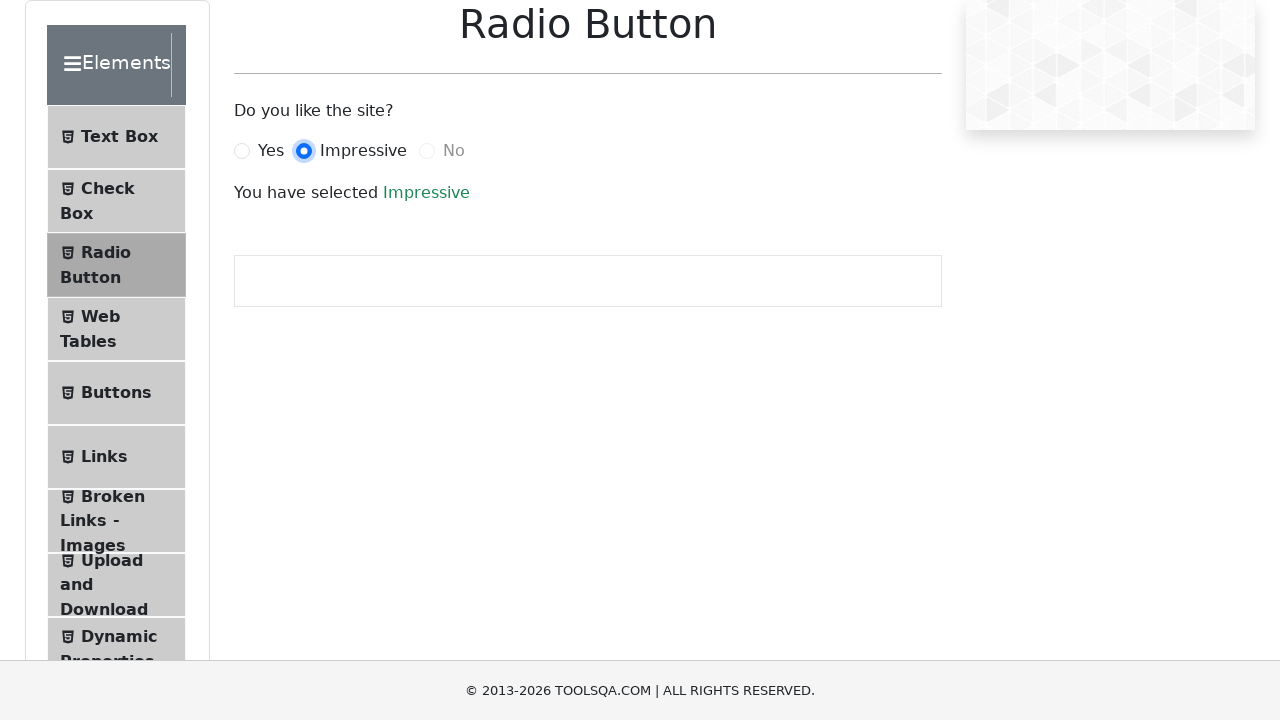

Verified 'You have selected Impressive' message appeared
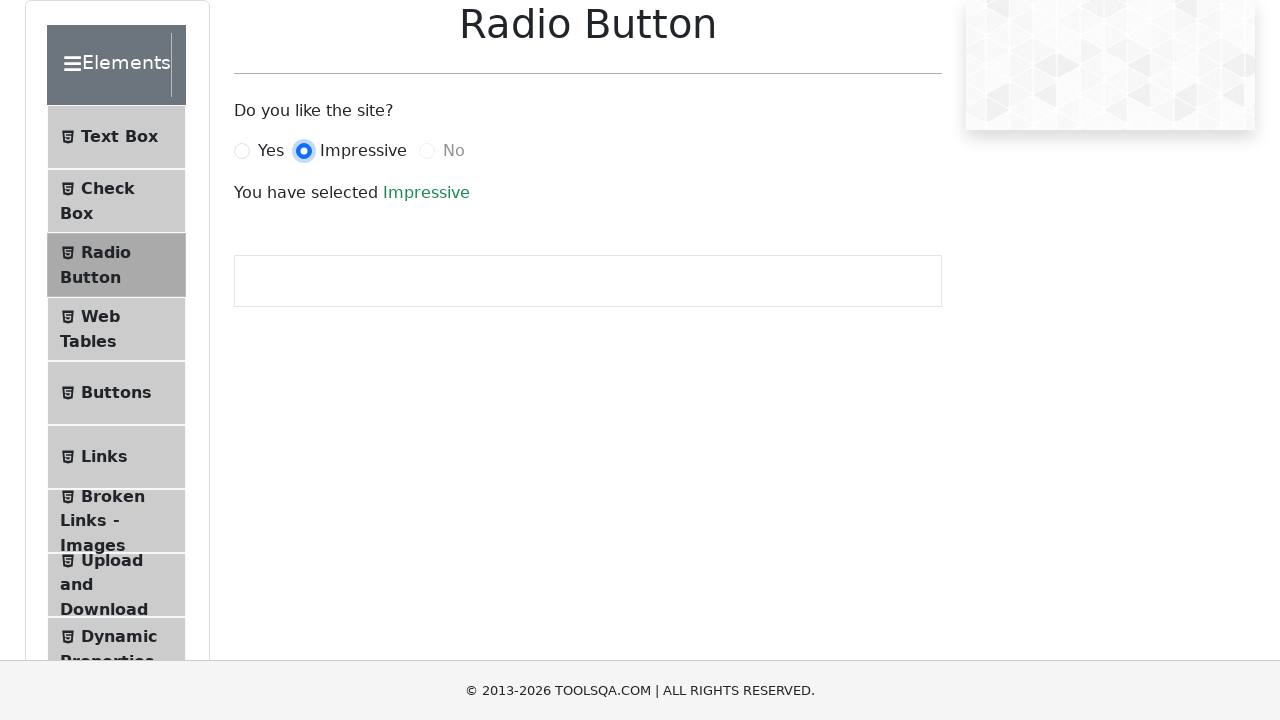

Verified No radio button is disabled
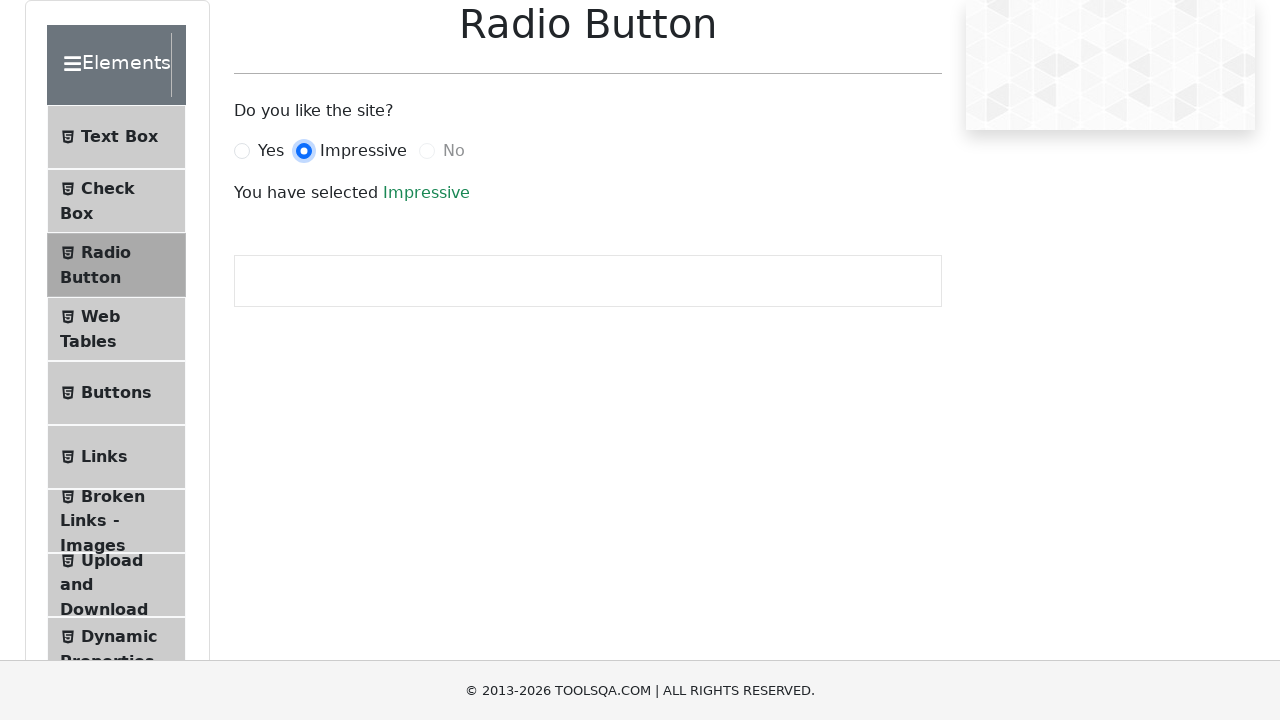

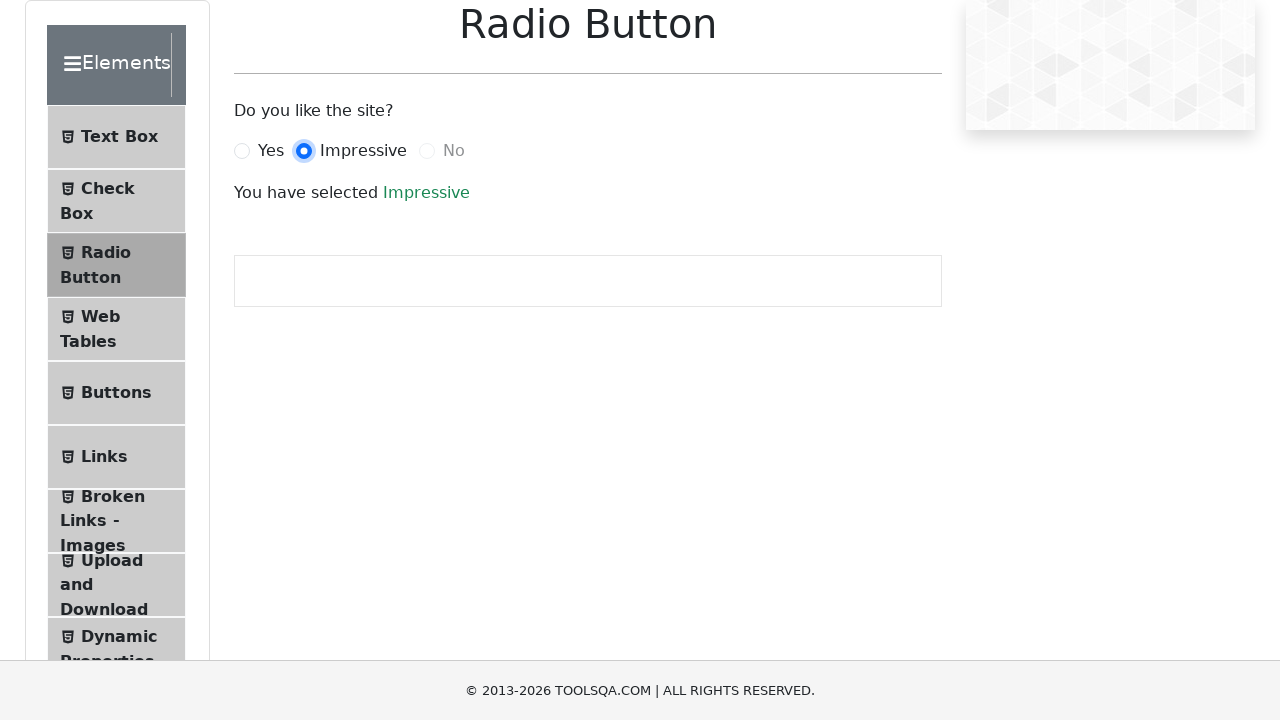